Tests page scrolling and zoom functionality by scrolling up/down and adjusting zoom levels

Starting URL: https://www.imdb.com/

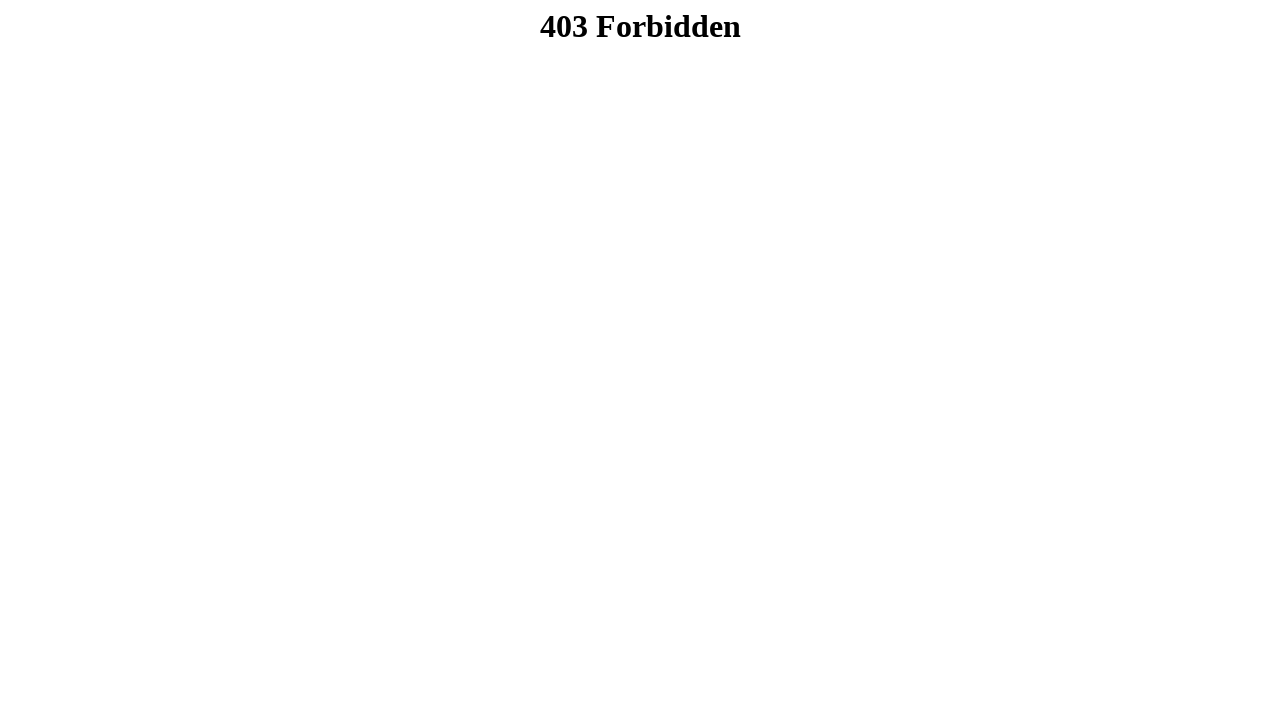

Scrolled page to bottom
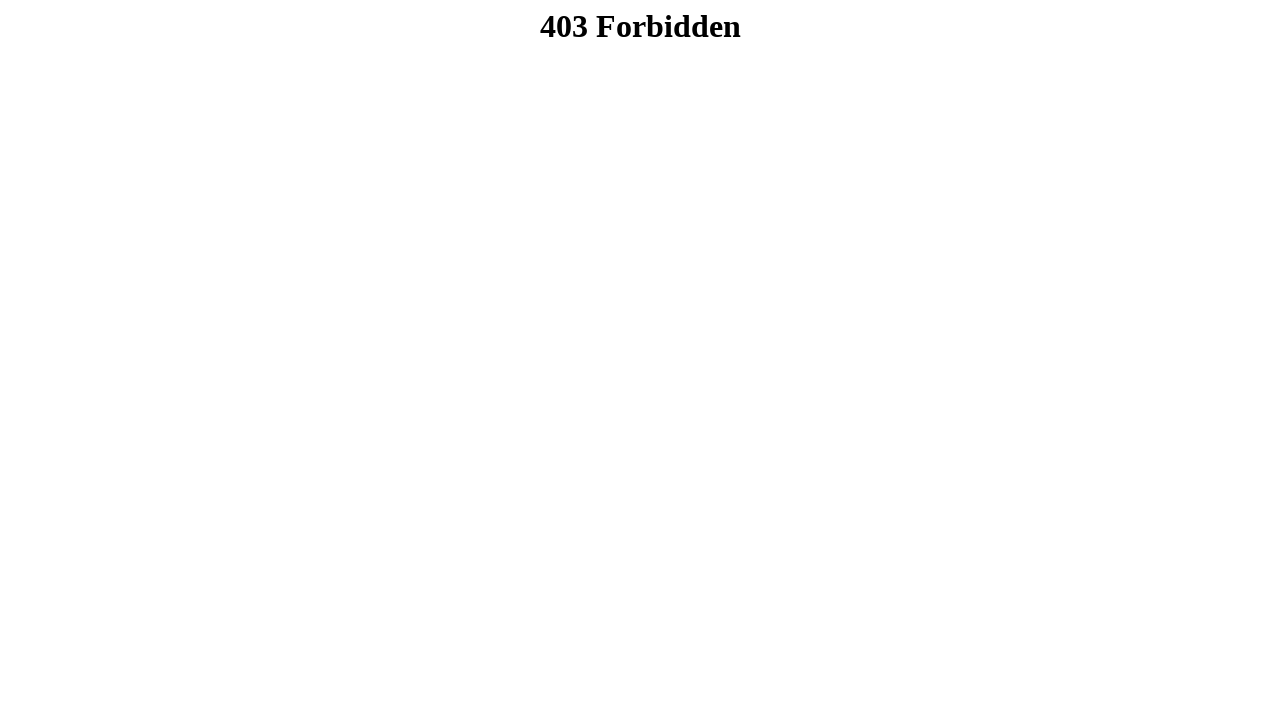

Waited 2 seconds for scroll to complete
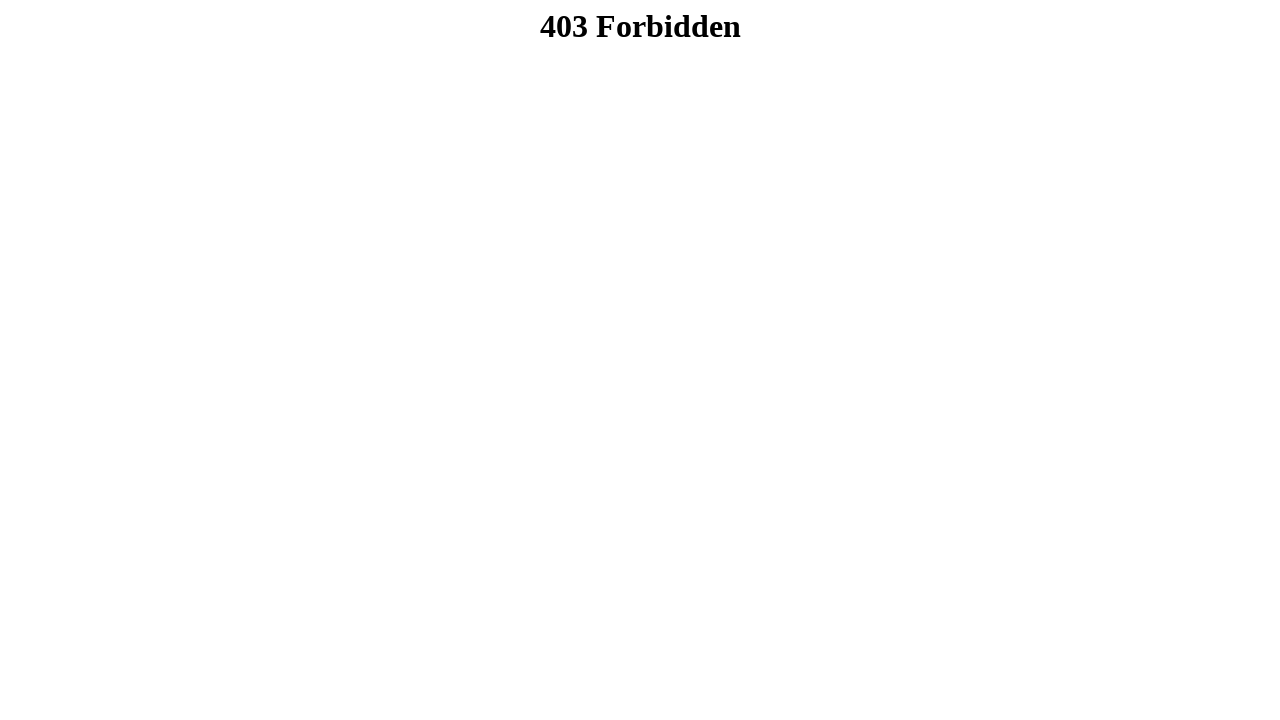

Scrolled page back to top
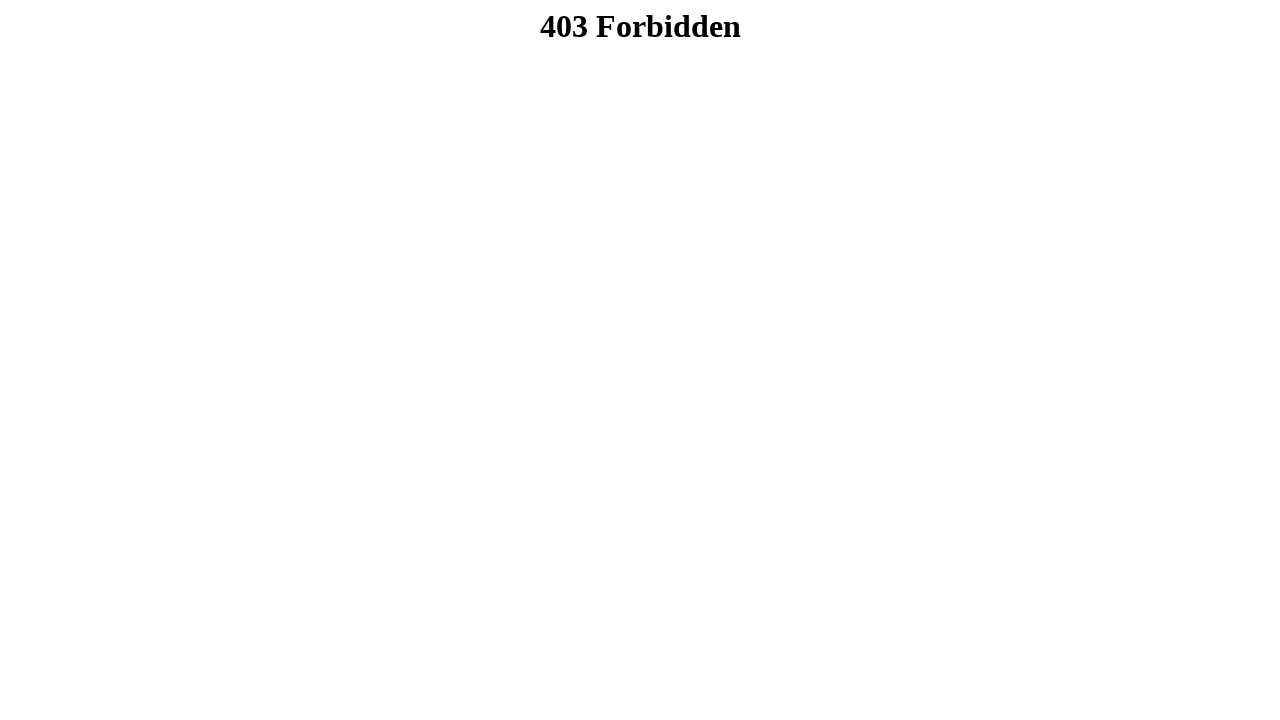

Waited 2 seconds for scroll to complete
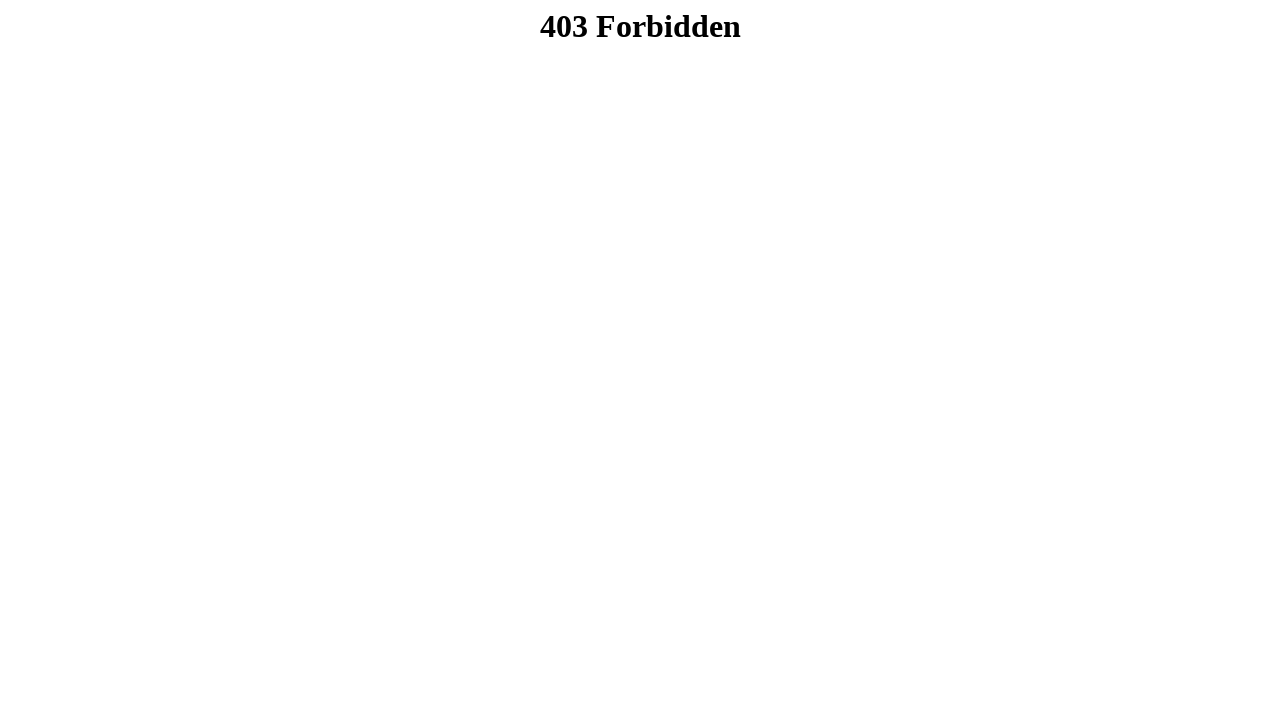

Zoomed page in to 125%
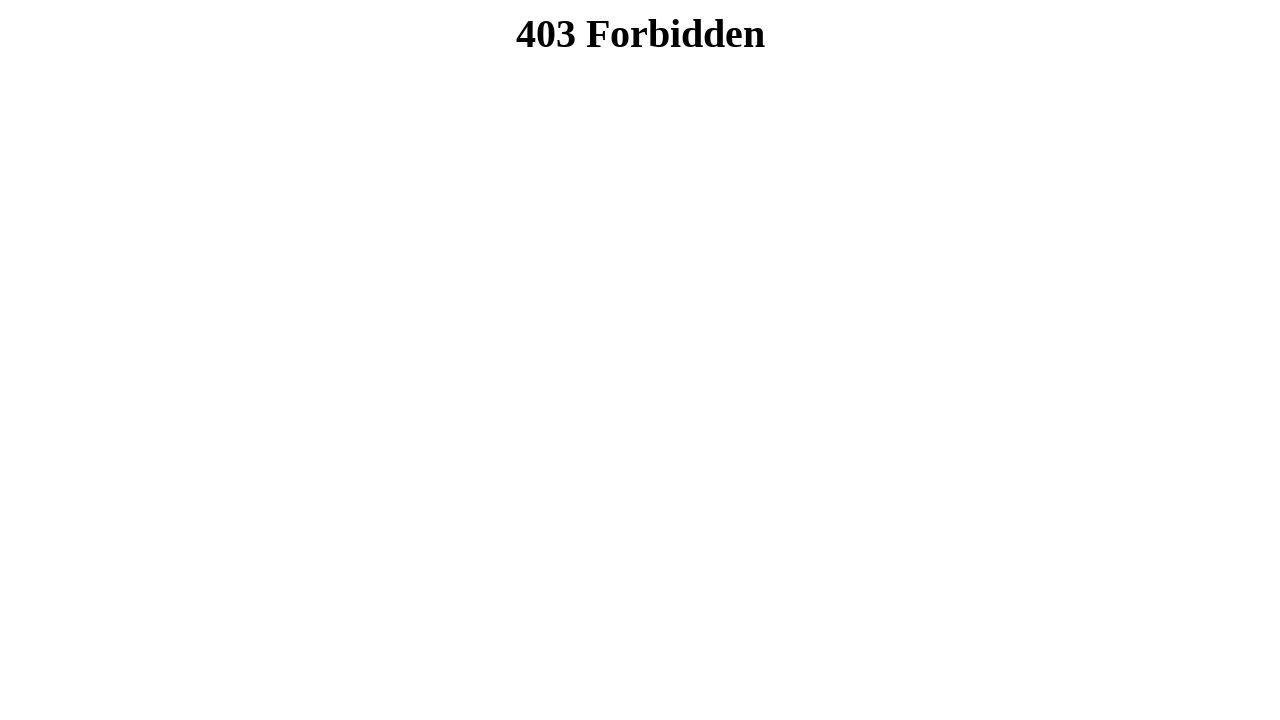

Waited 2 seconds for zoom to apply
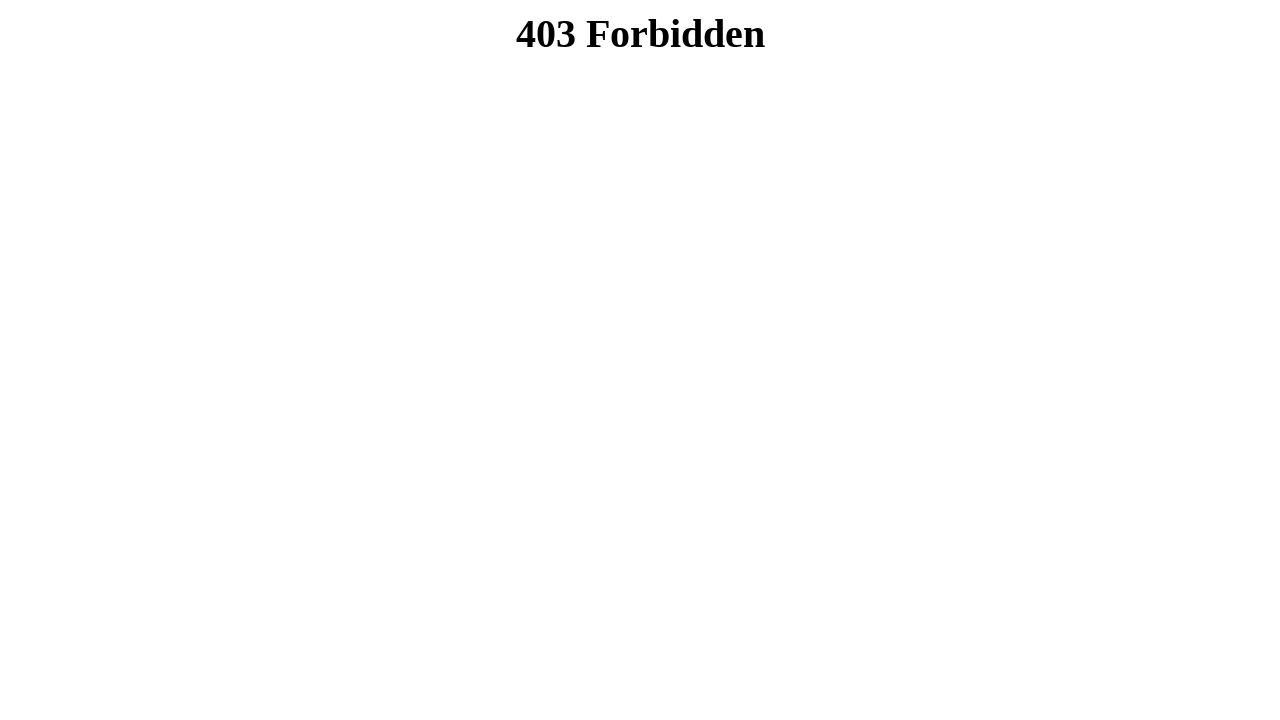

Zoomed page out to 75%
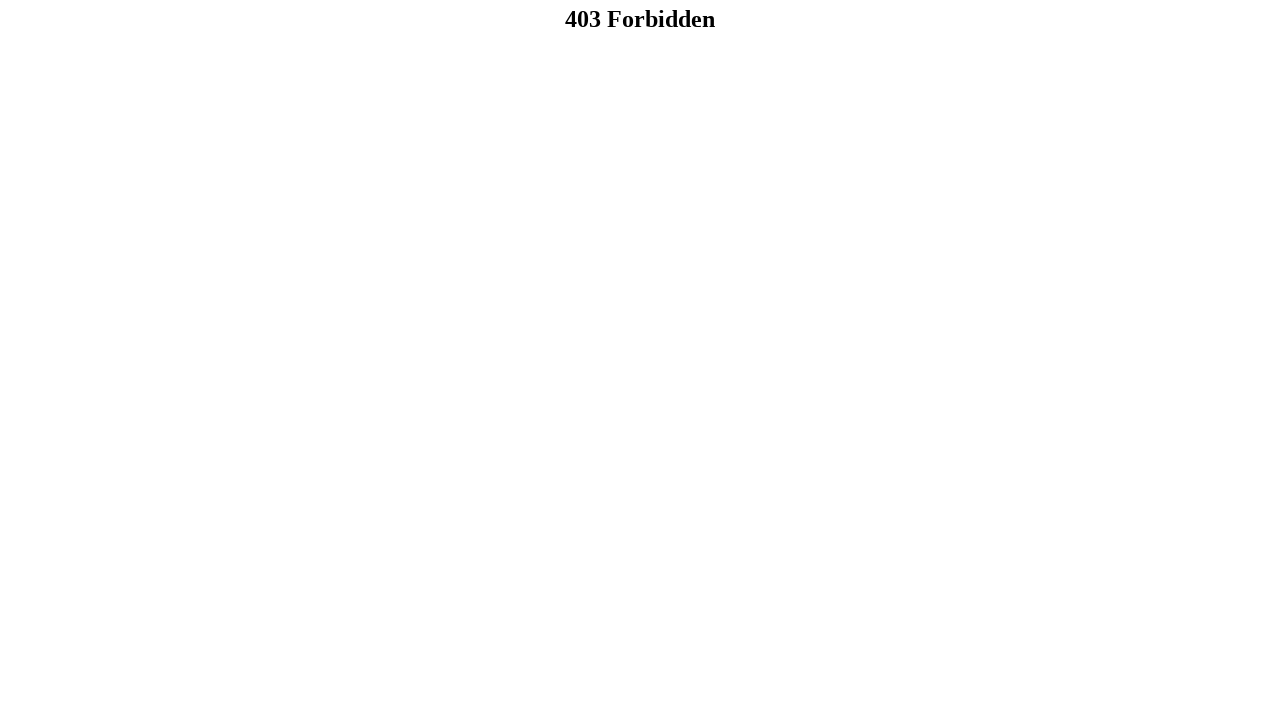

Waited 2 seconds for zoom to apply
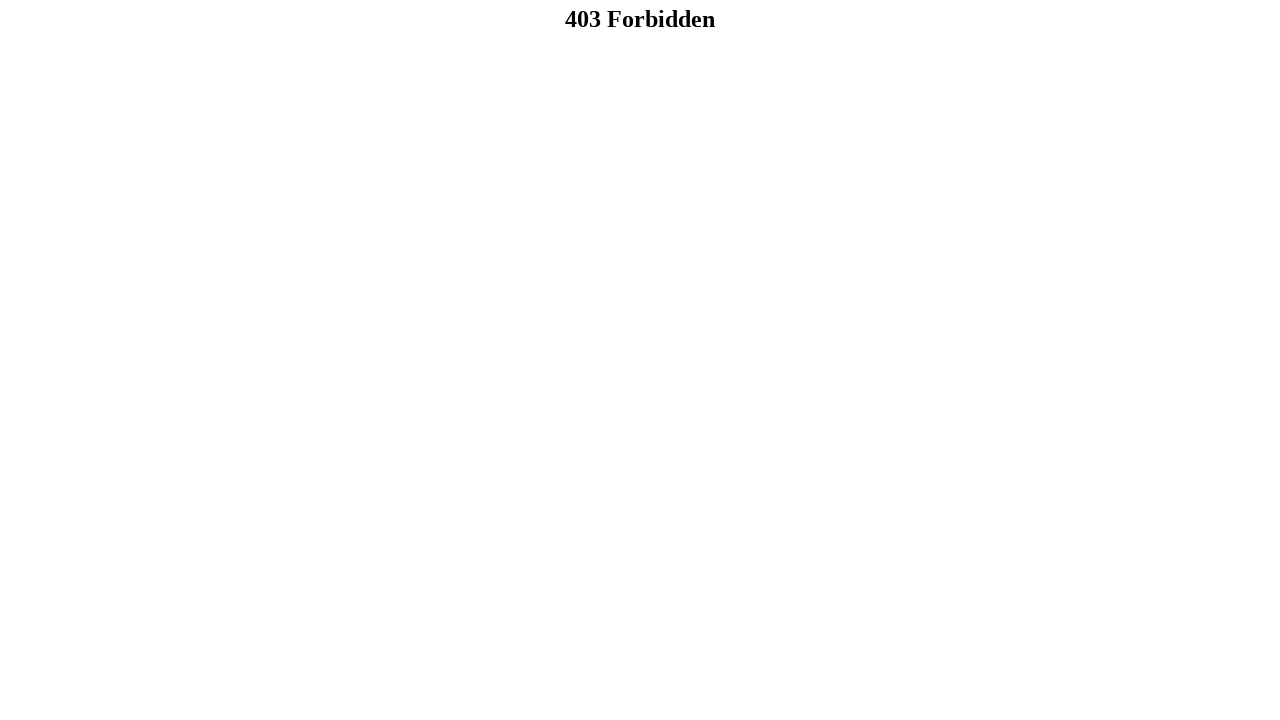

Reset page zoom to 100%
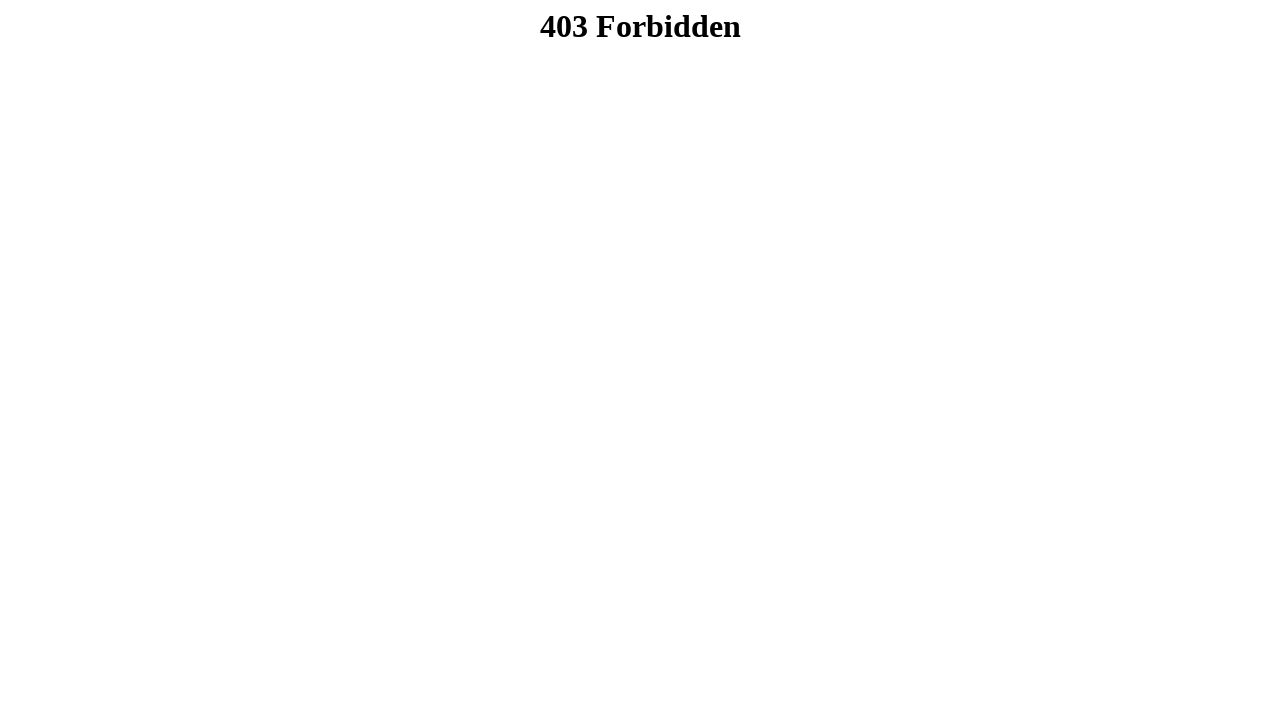

Waited 2 seconds for zoom reset to apply
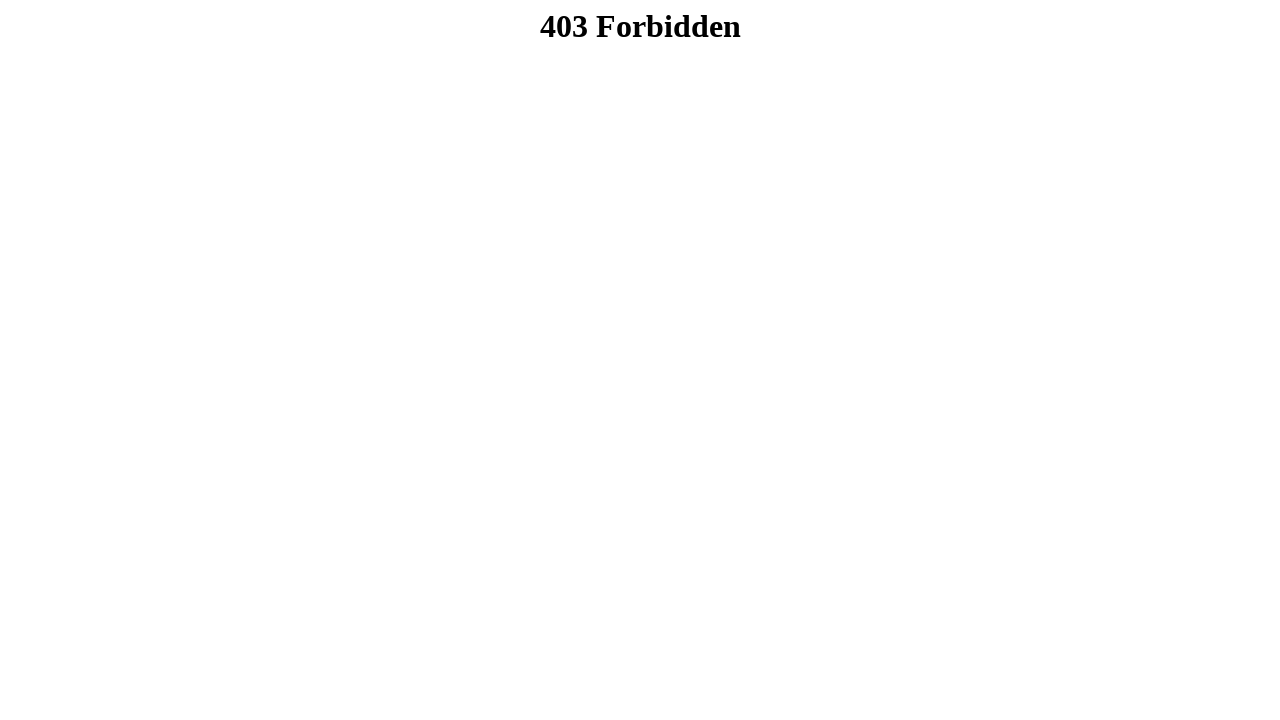

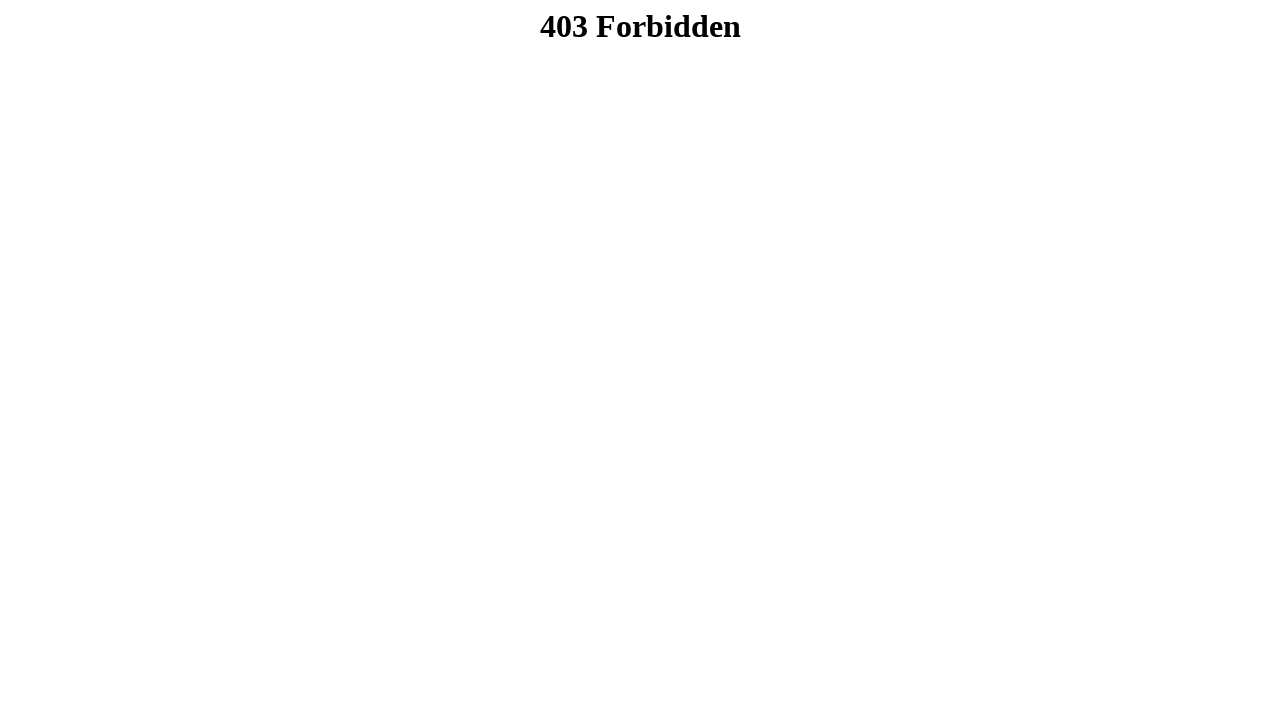